Solves a math problem on the page by calculating a formula based on a displayed value, fills the answer, selects checkboxes/radio buttons, and submits the form

Starting URL: https://suninjuly.github.io/math.html

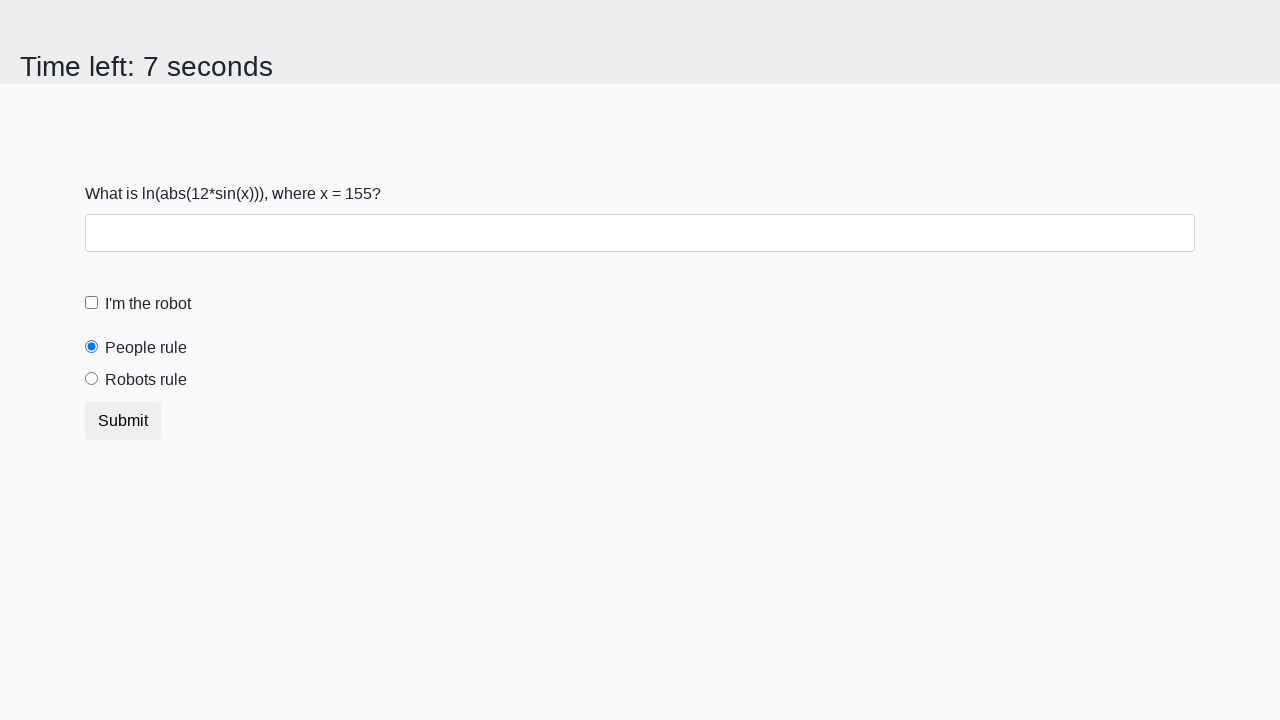

Located the input value element
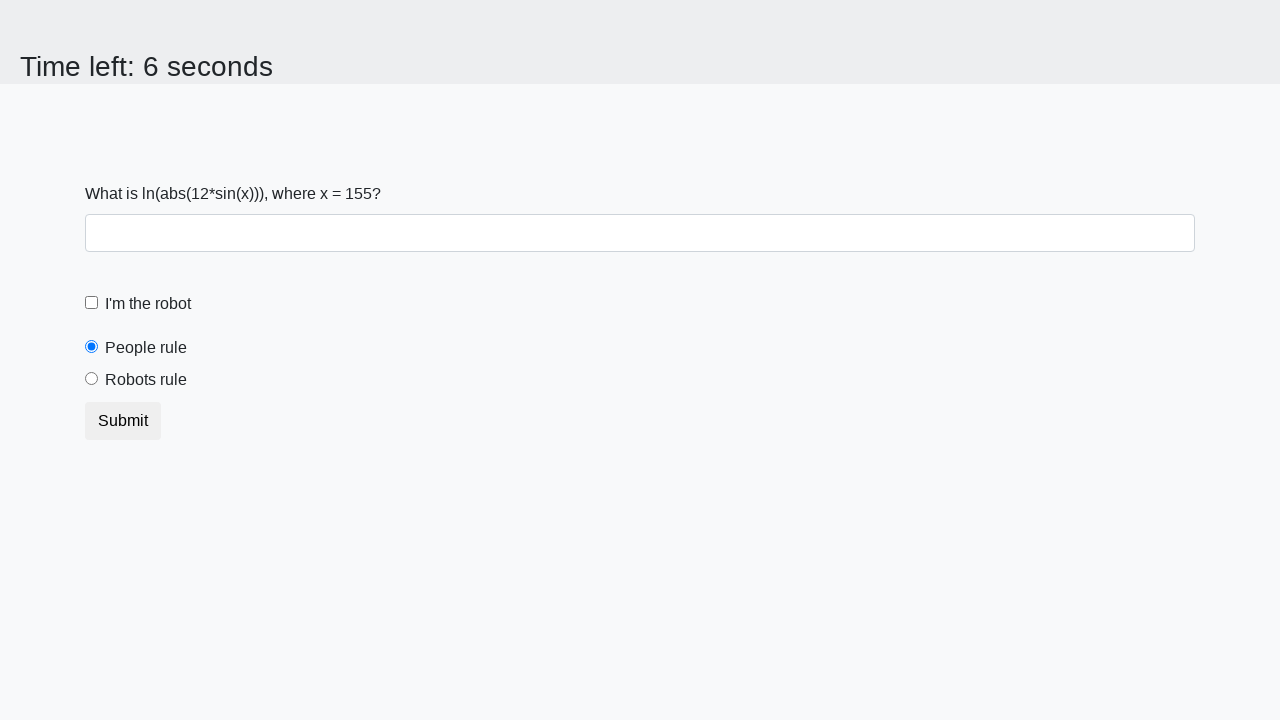

Extracted input value: 155
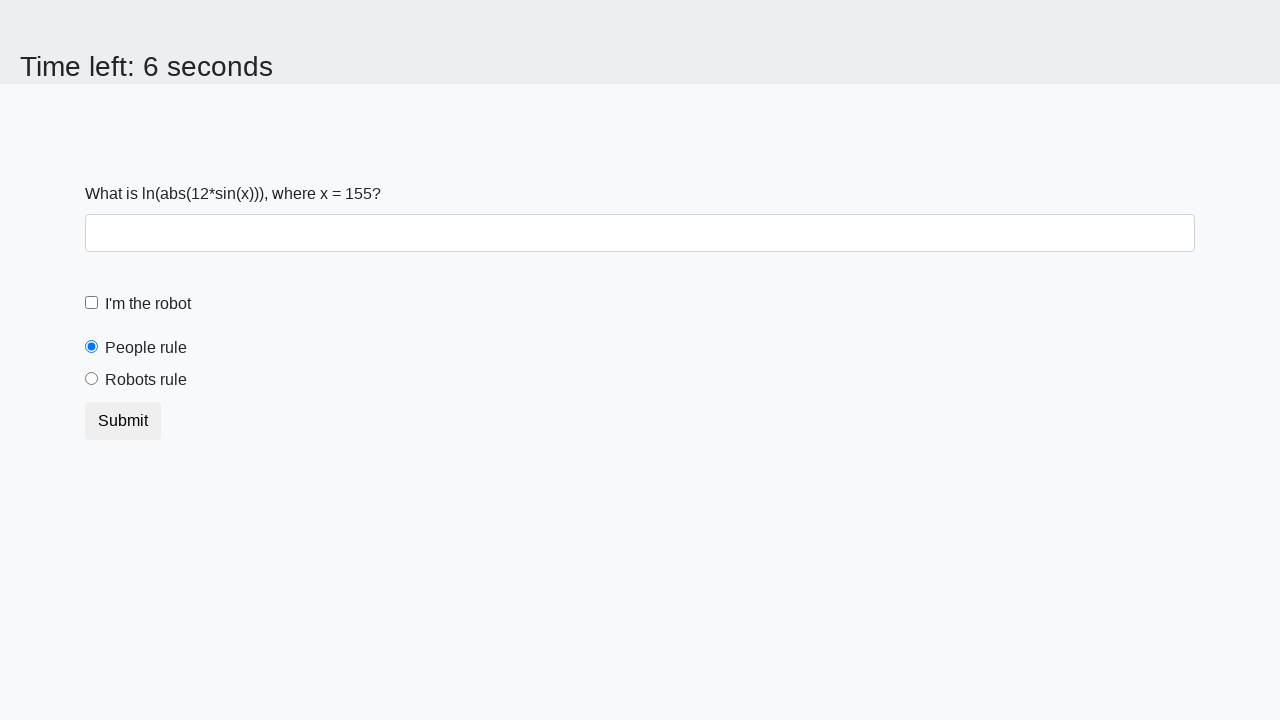

Calculated result using formula log(abs(12*sin(x))): 2.3494442313894566
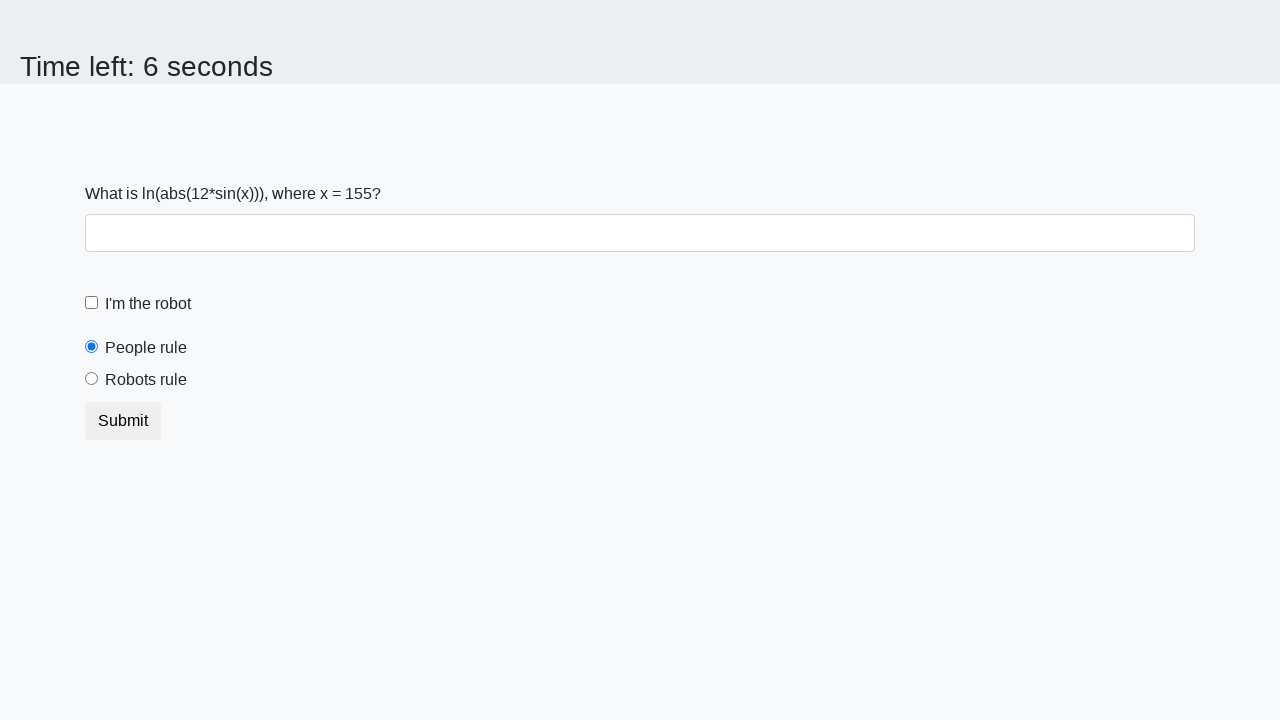

Filled answer field with calculated result: 2.3494442313894566 on #answer
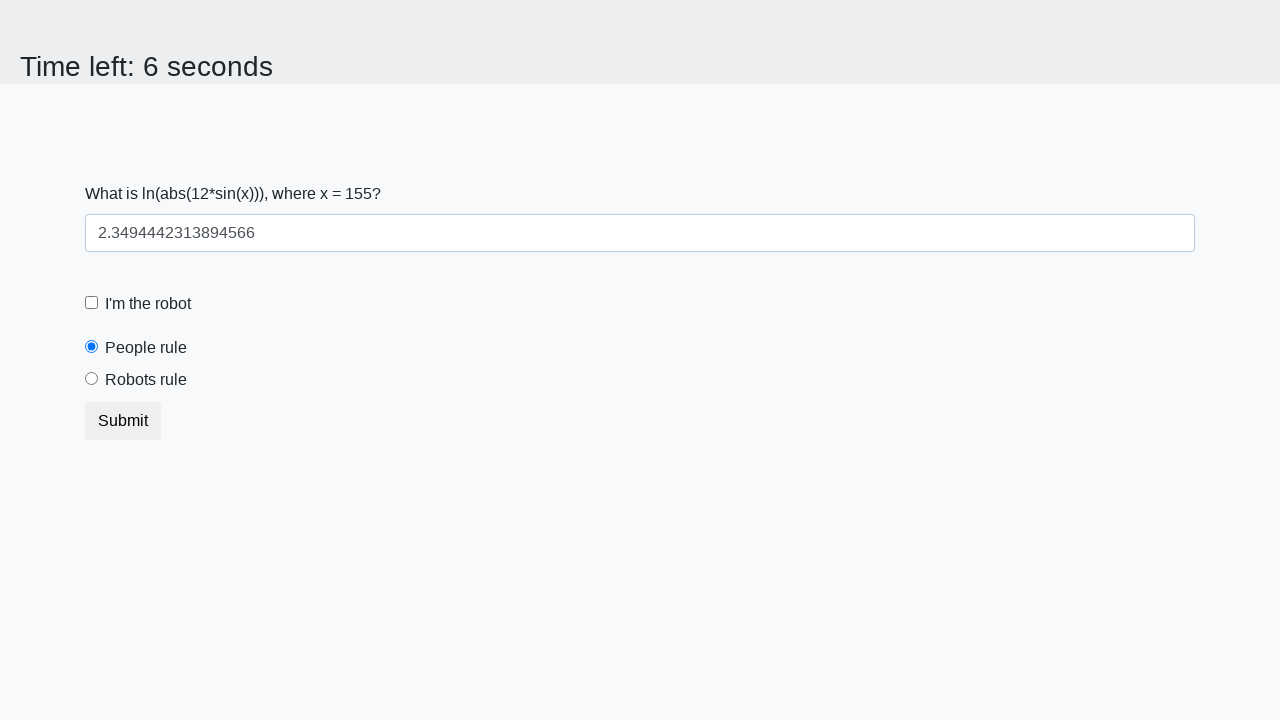

Clicked the robot checkbox at (92, 303) on #robotCheckbox
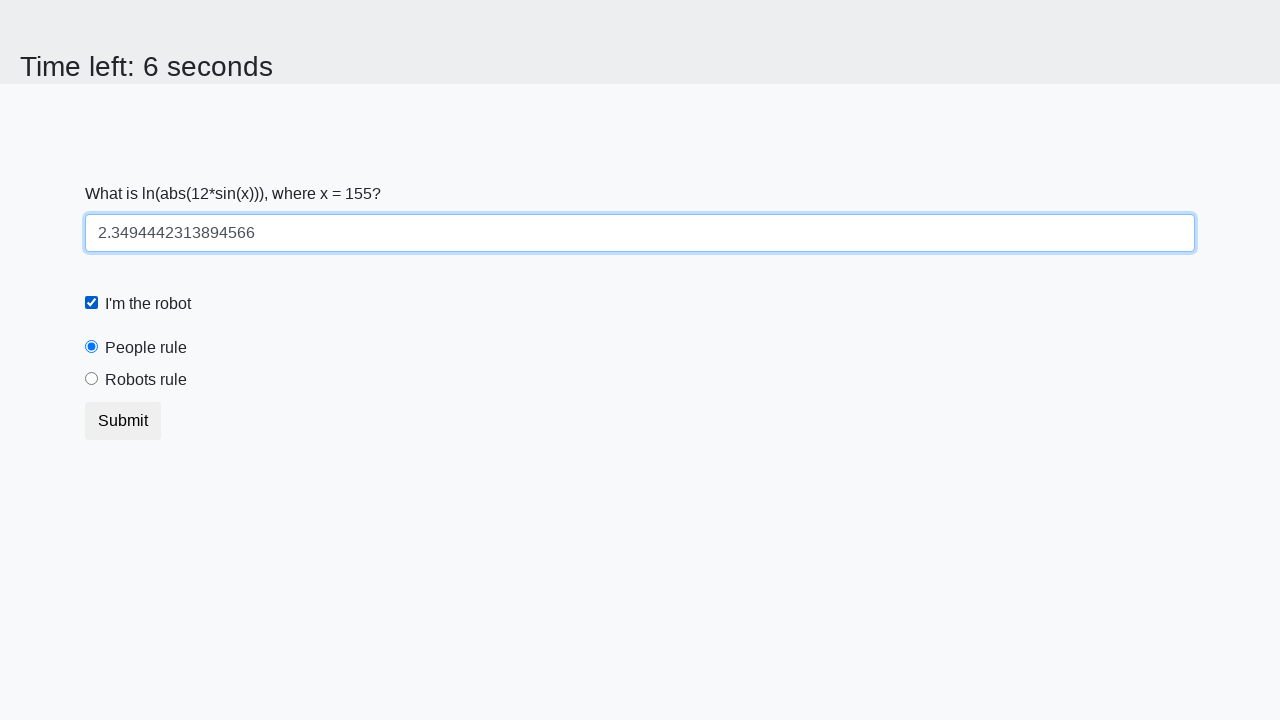

Clicked the robots rule radio button at (92, 379) on #robotsRule
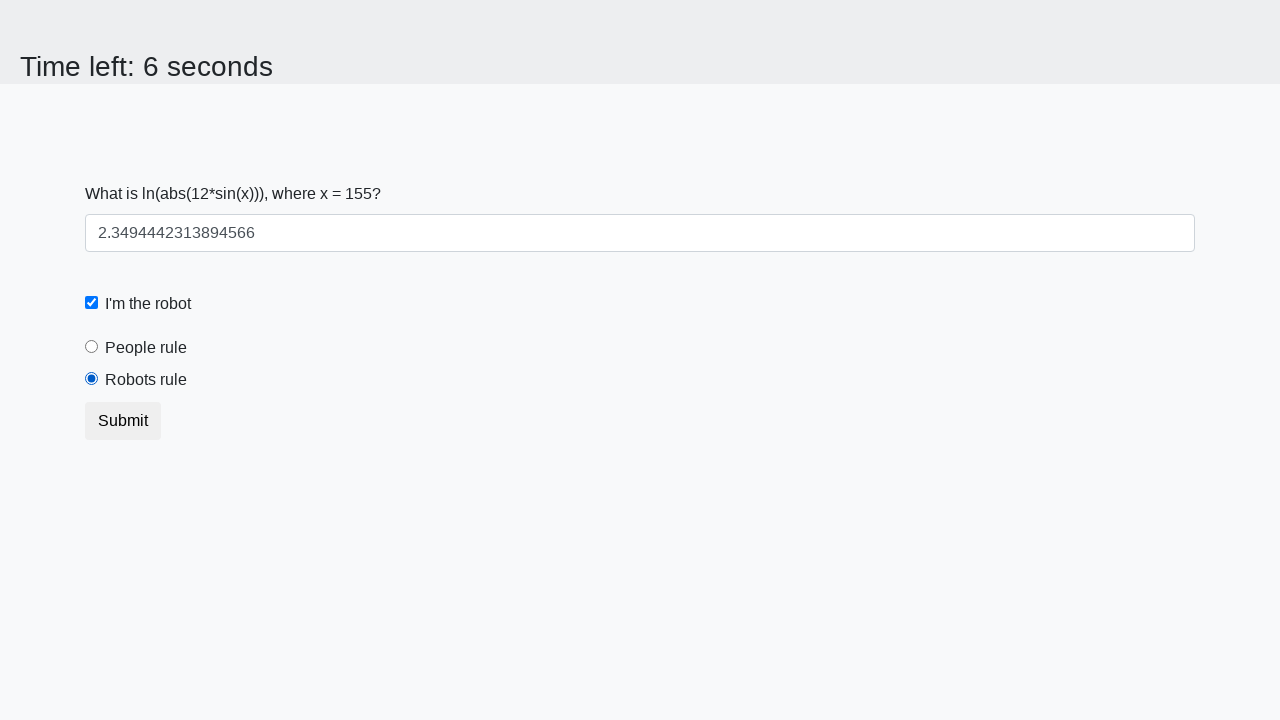

Clicked submit button to complete the math problem form at (123, 421) on button[type='submit']
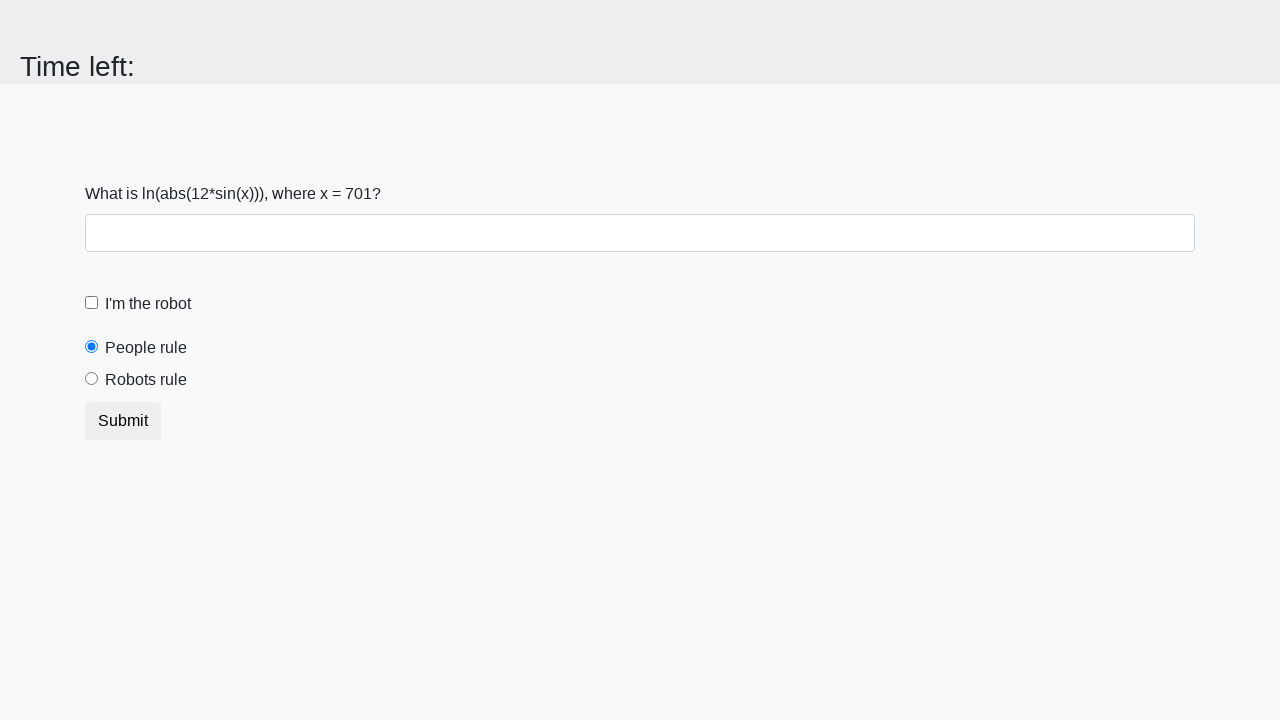

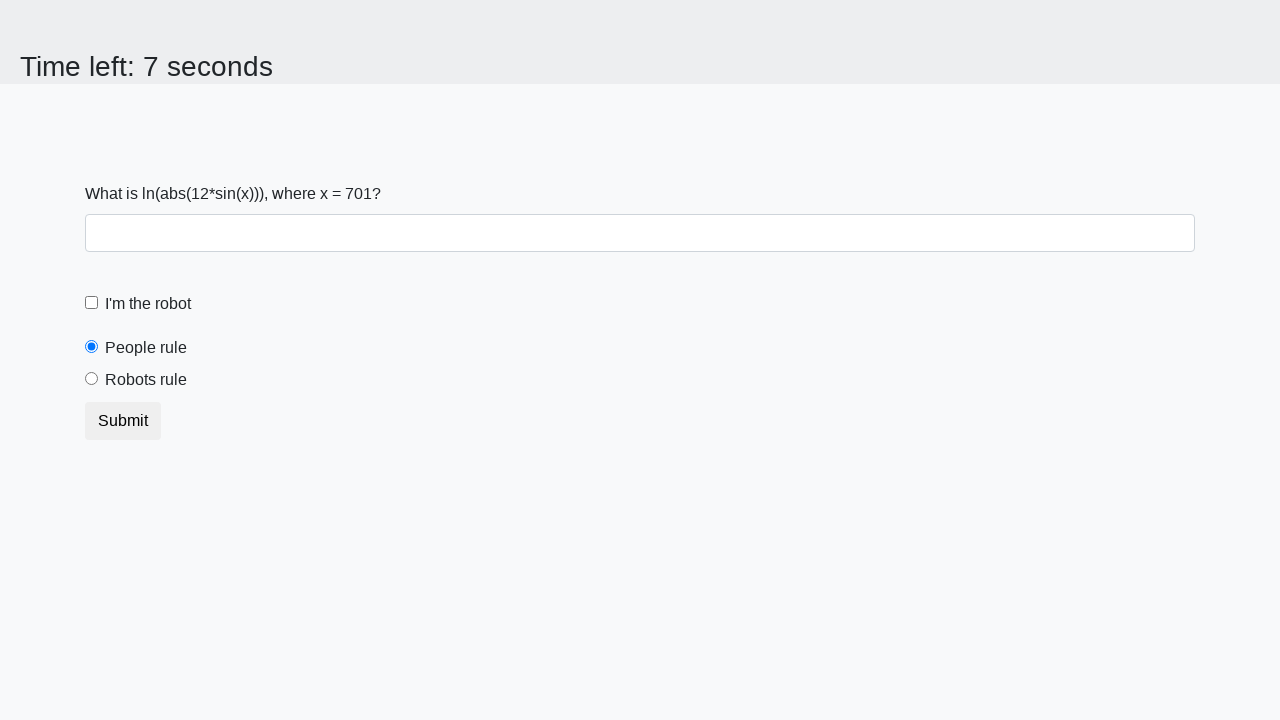